Tests JavaScript alert handling by filling a name field, clicking an alert button, accepting the alert, then clicking a confirm button and dismissing the confirmation dialog.

Starting URL: https://rahulshettyacademy.com/AutomationPractice/

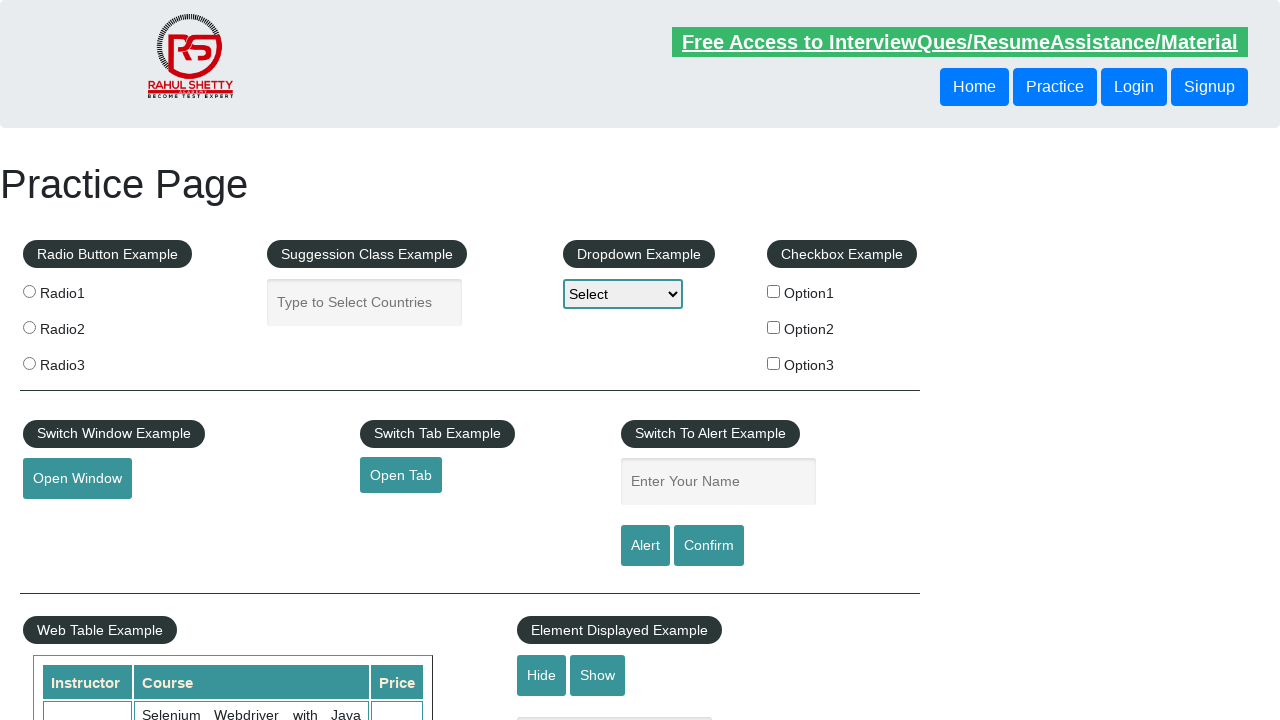

Filled name field with 'sunitha' on #name
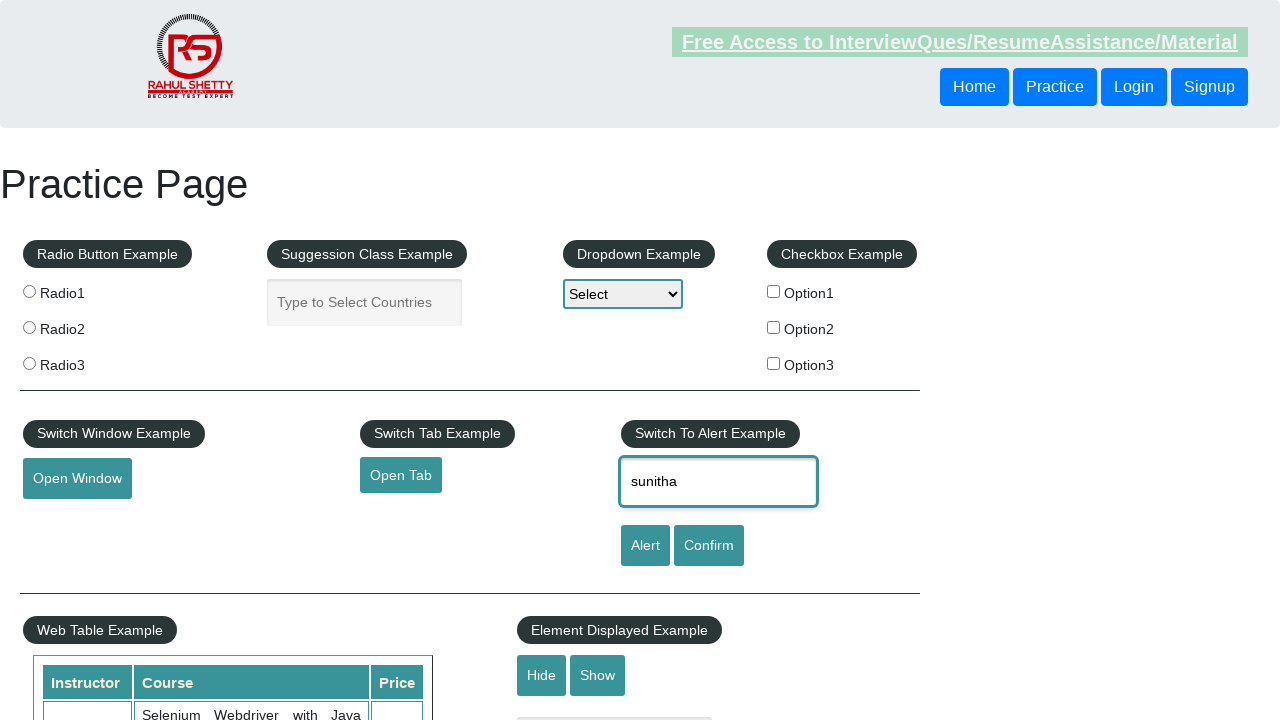

Clicked alert button to trigger JavaScript alert at (645, 546) on #alertbtn
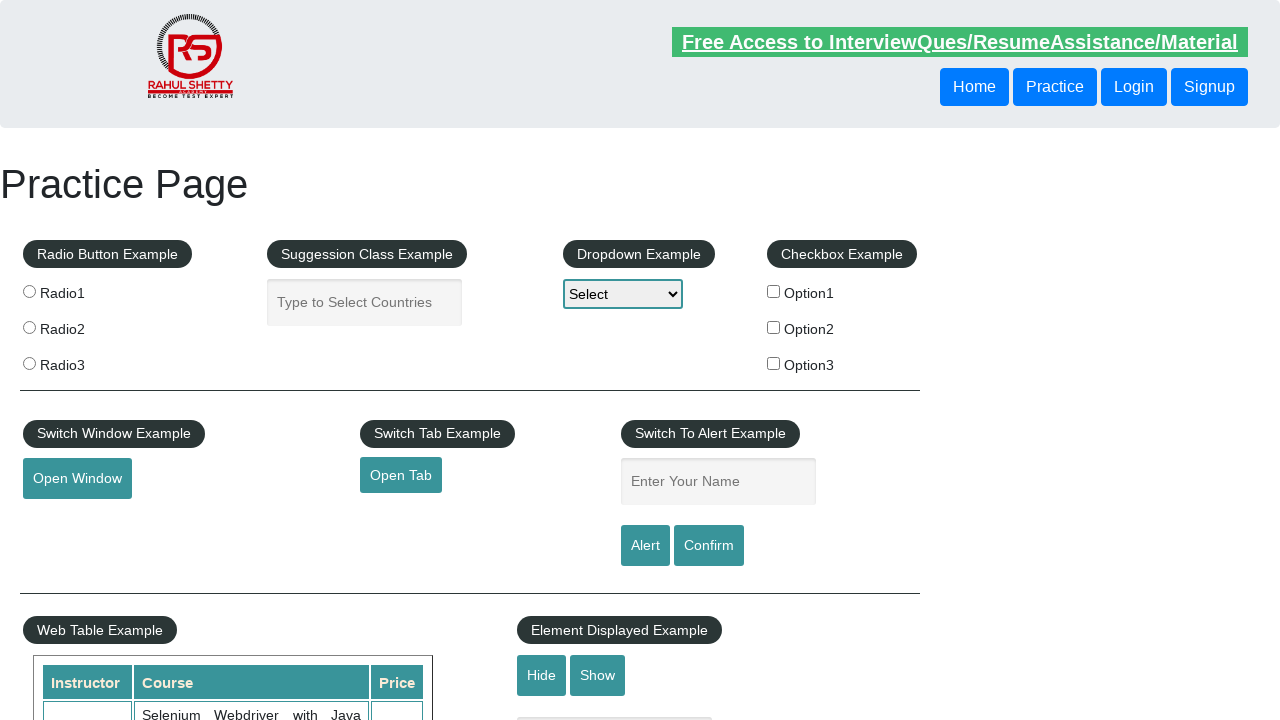

Set up dialog handler to accept the alert
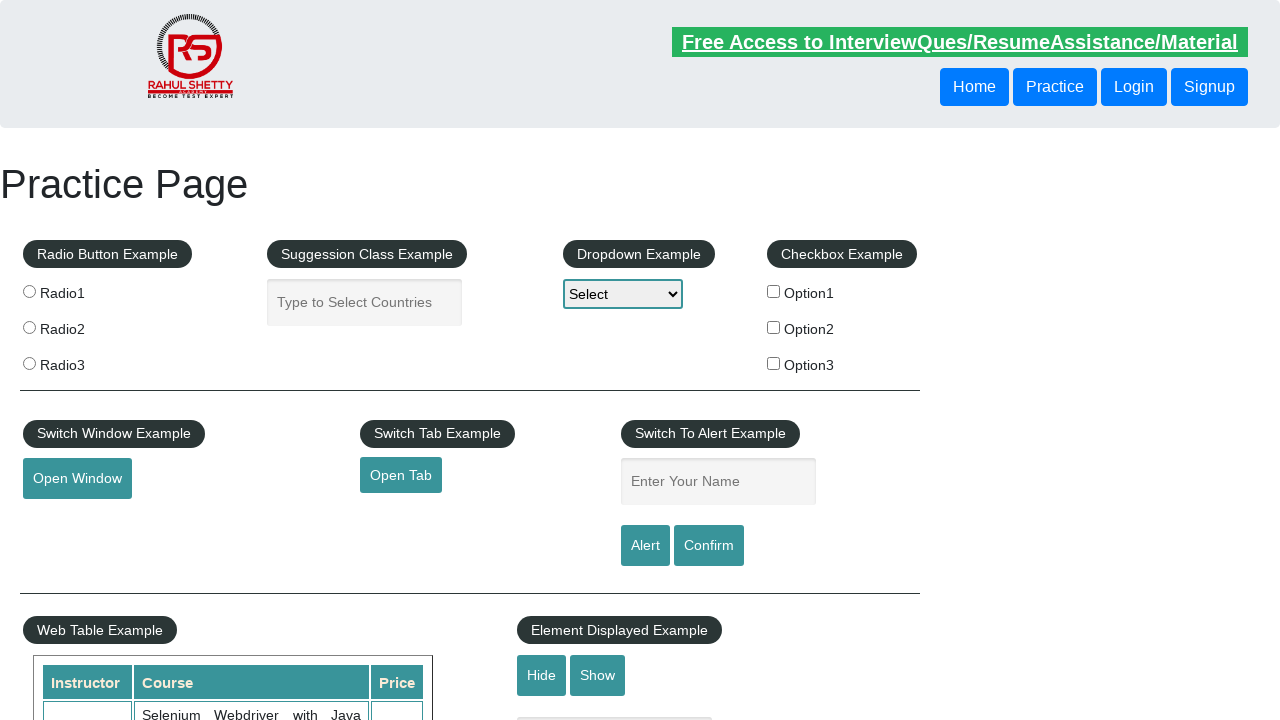

Waited for alert to be processed
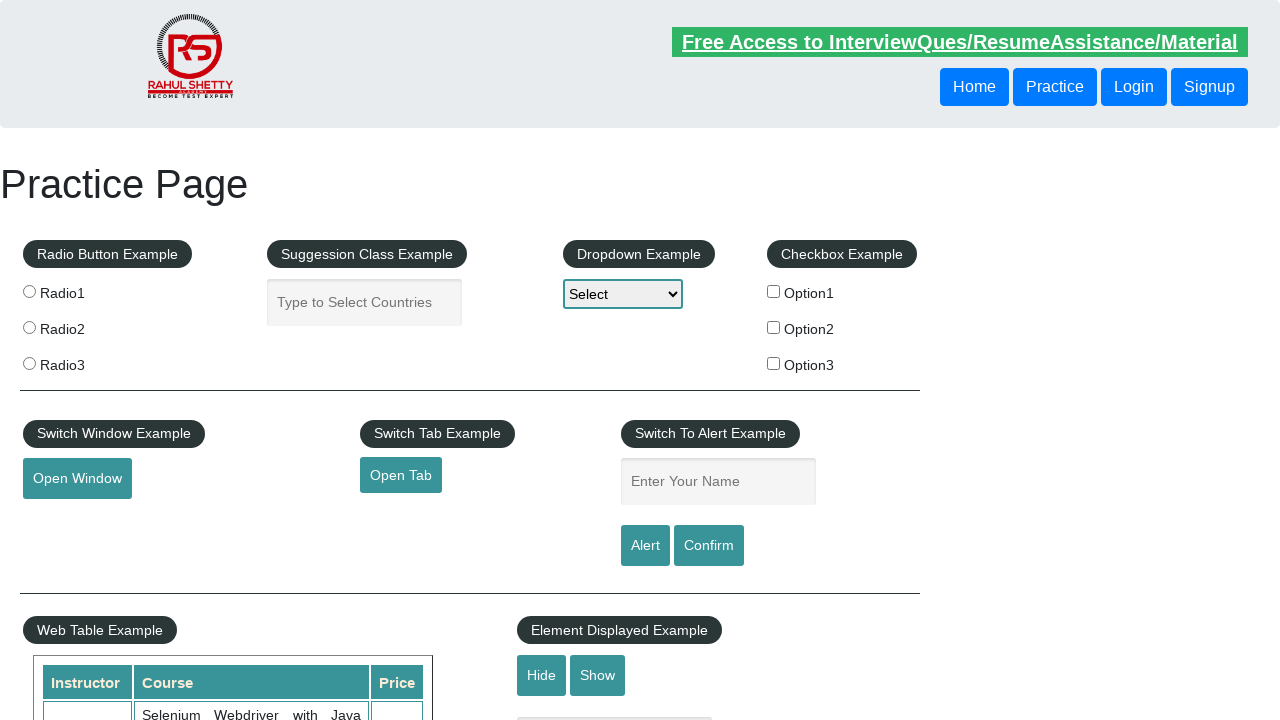

Clicked confirm button to trigger confirmation dialog at (709, 546) on #confirmbtn
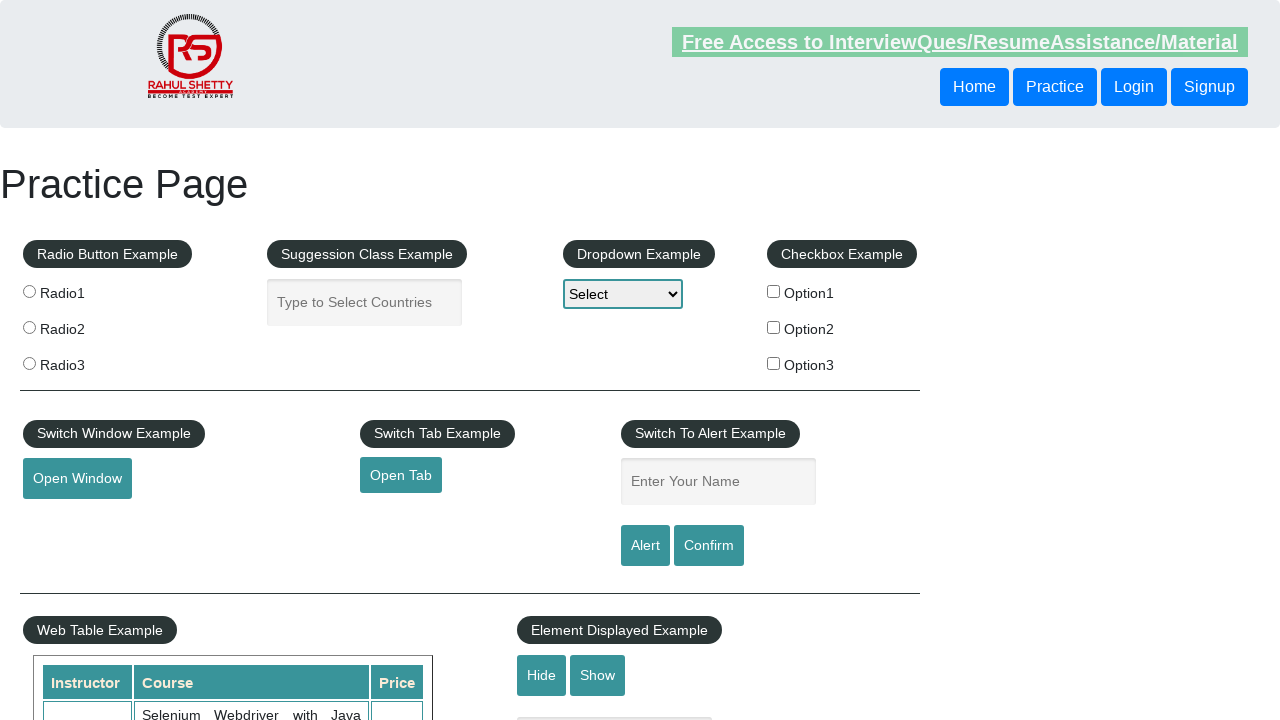

Set up dialog handler to dismiss the confirmation dialog
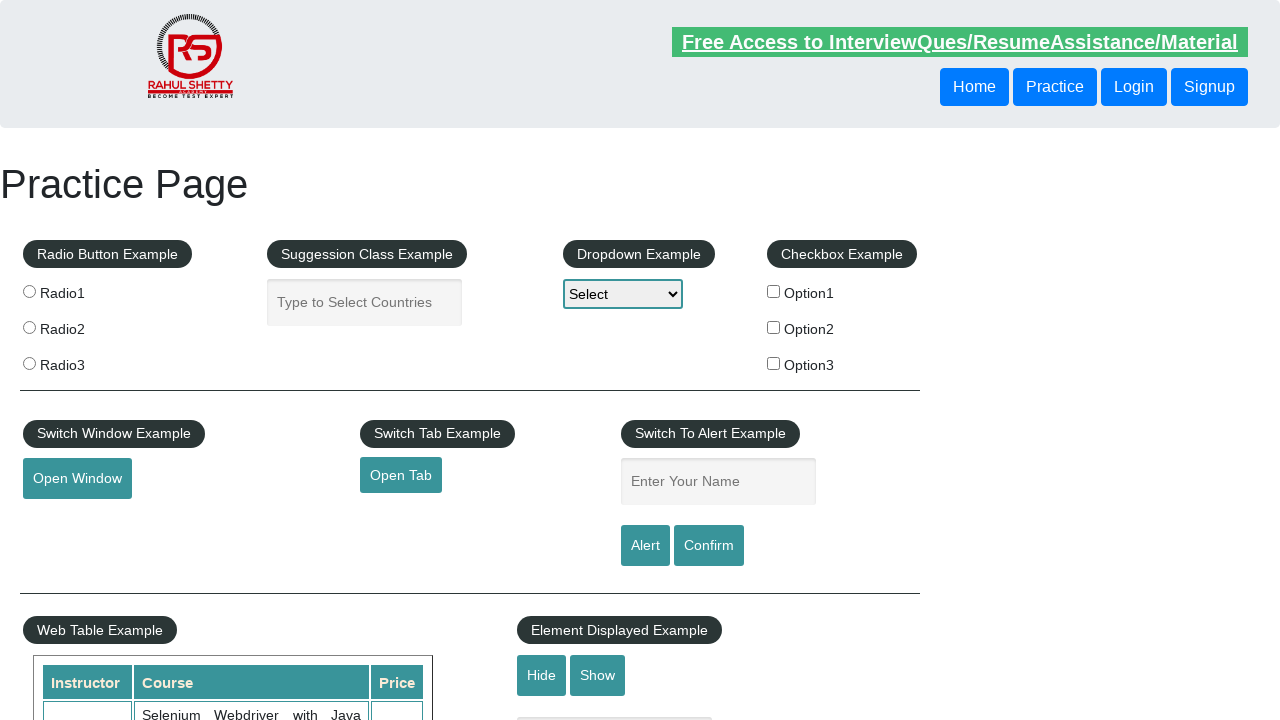

Waited for confirmation dialog to be processed
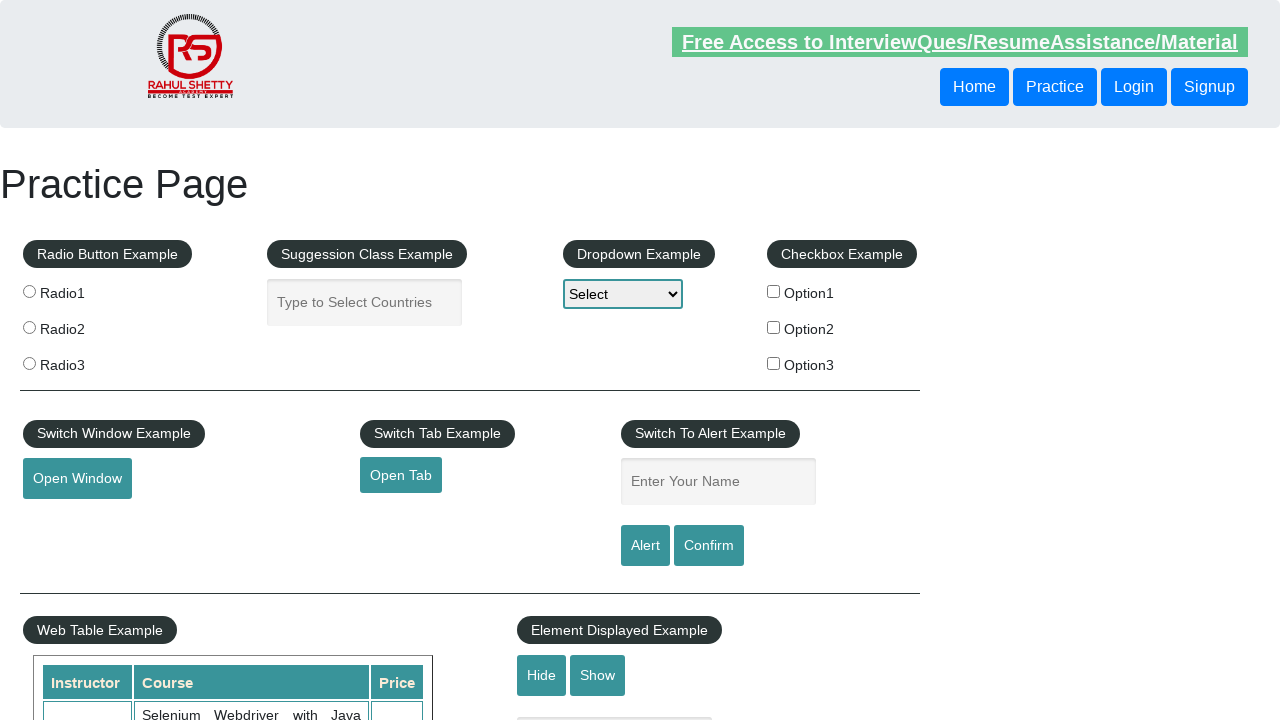

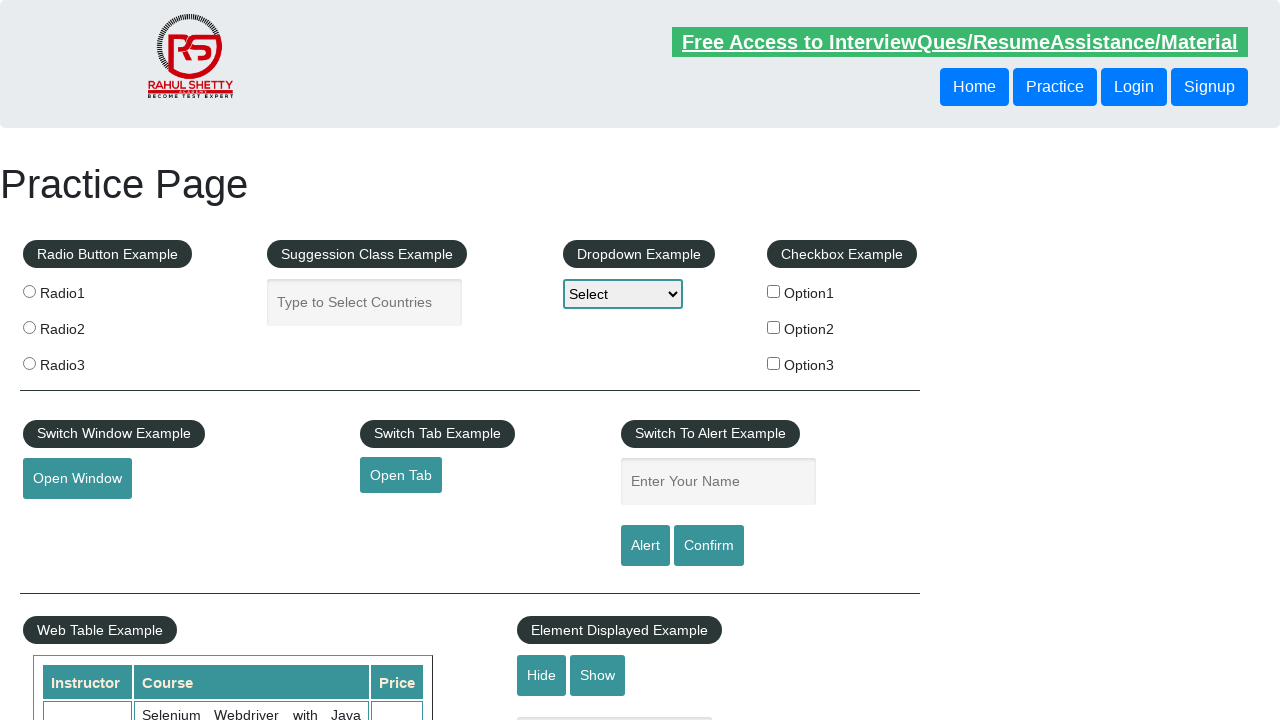